Tests an e-commerce shopping flow by adding specific vegetable items to cart, proceeding to checkout, and applying a promo code

Starting URL: https://rahulshettyacademy.com/seleniumPractise/

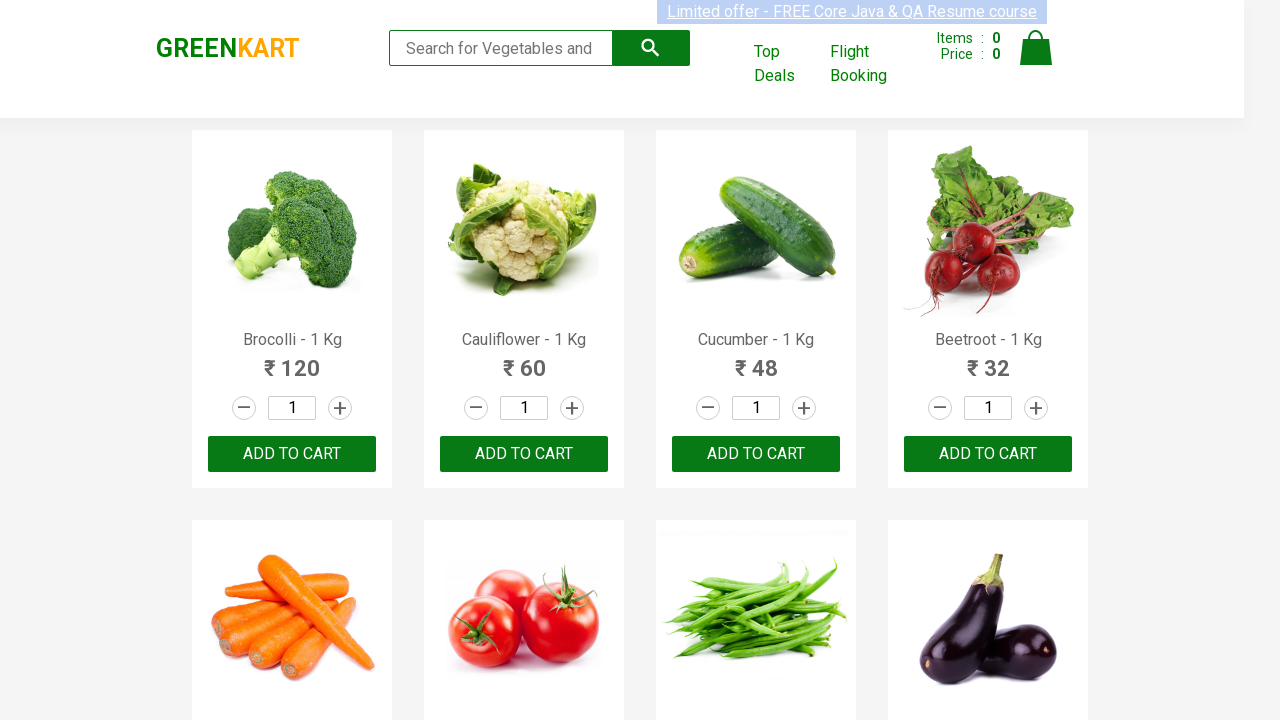

Waited for product names to load on the page
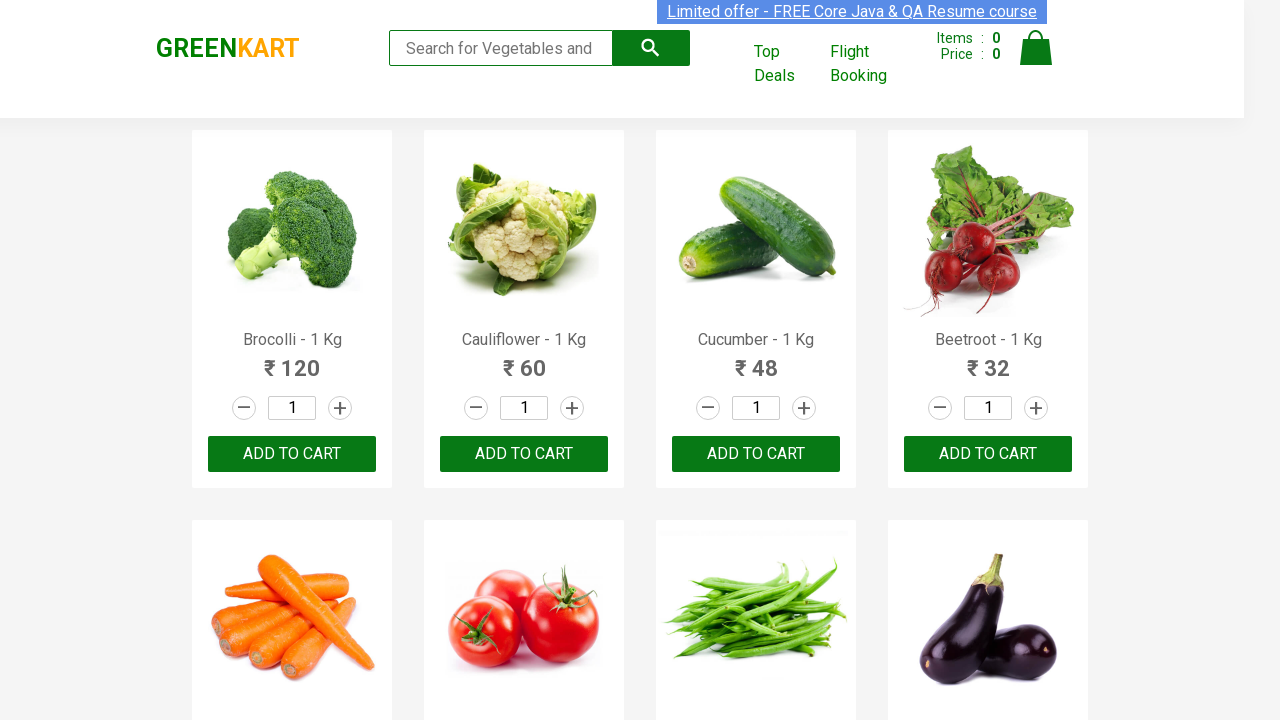

Retrieved all product name elements
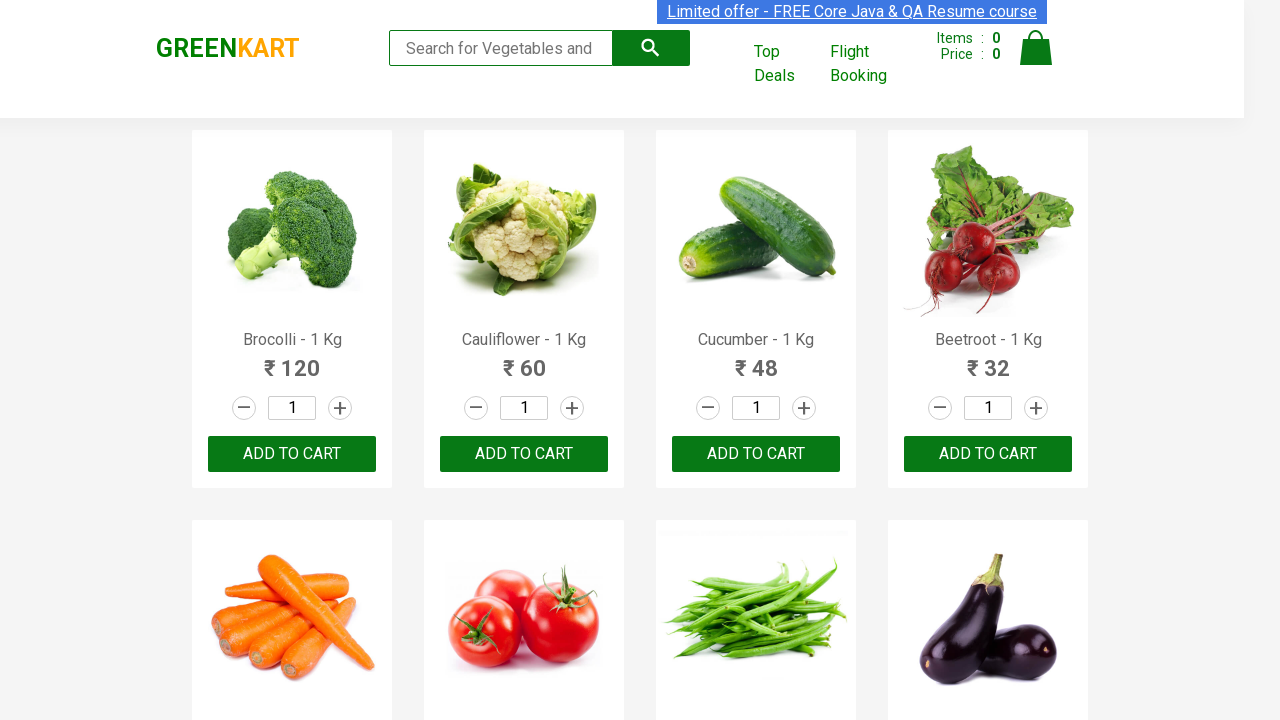

Retrieved all add to cart buttons
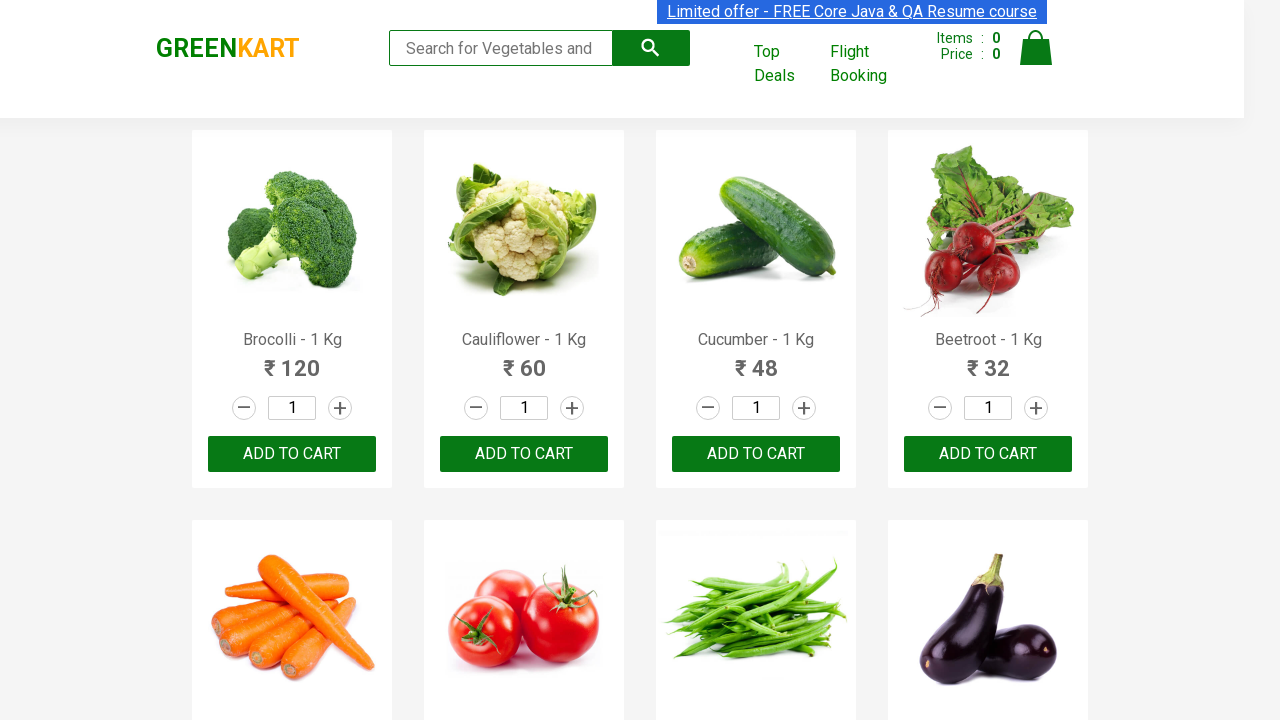

Added 'Brocolli' to cart at (292, 454) on xpath=//div[@class='product-action']/button >> nth=0
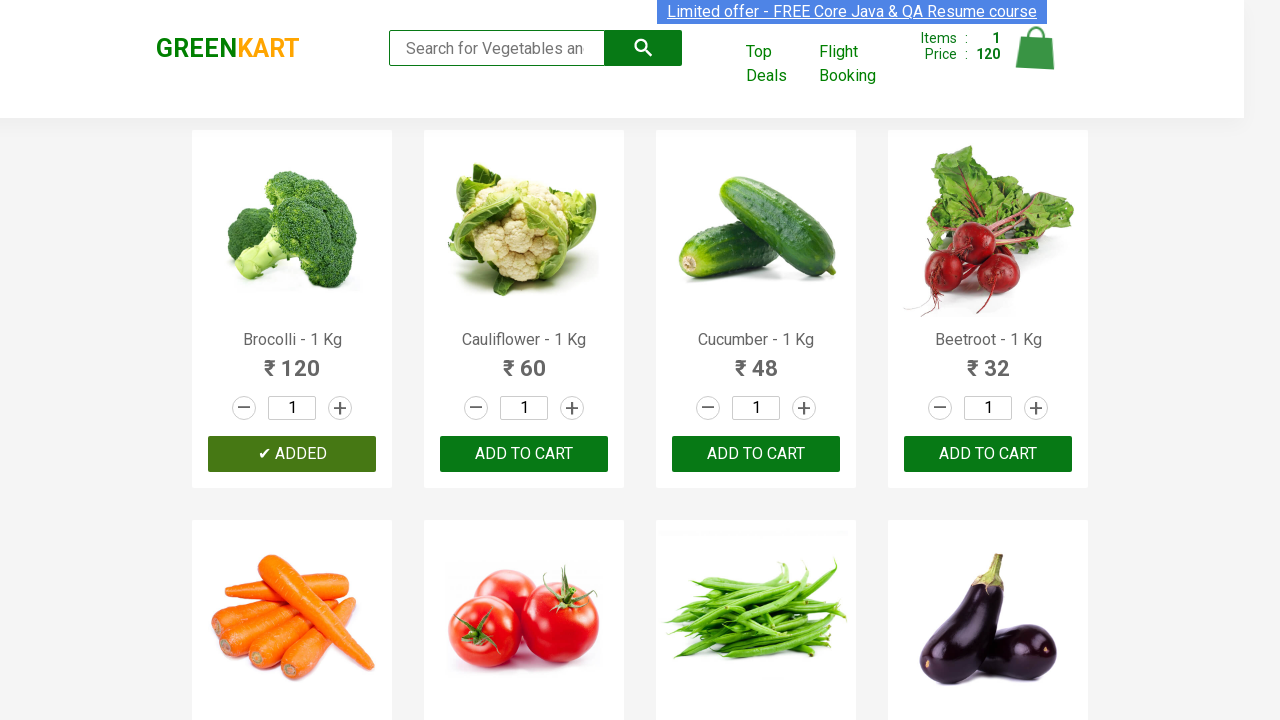

Added 'Cucumber' to cart at (756, 454) on xpath=//div[@class='product-action']/button >> nth=2
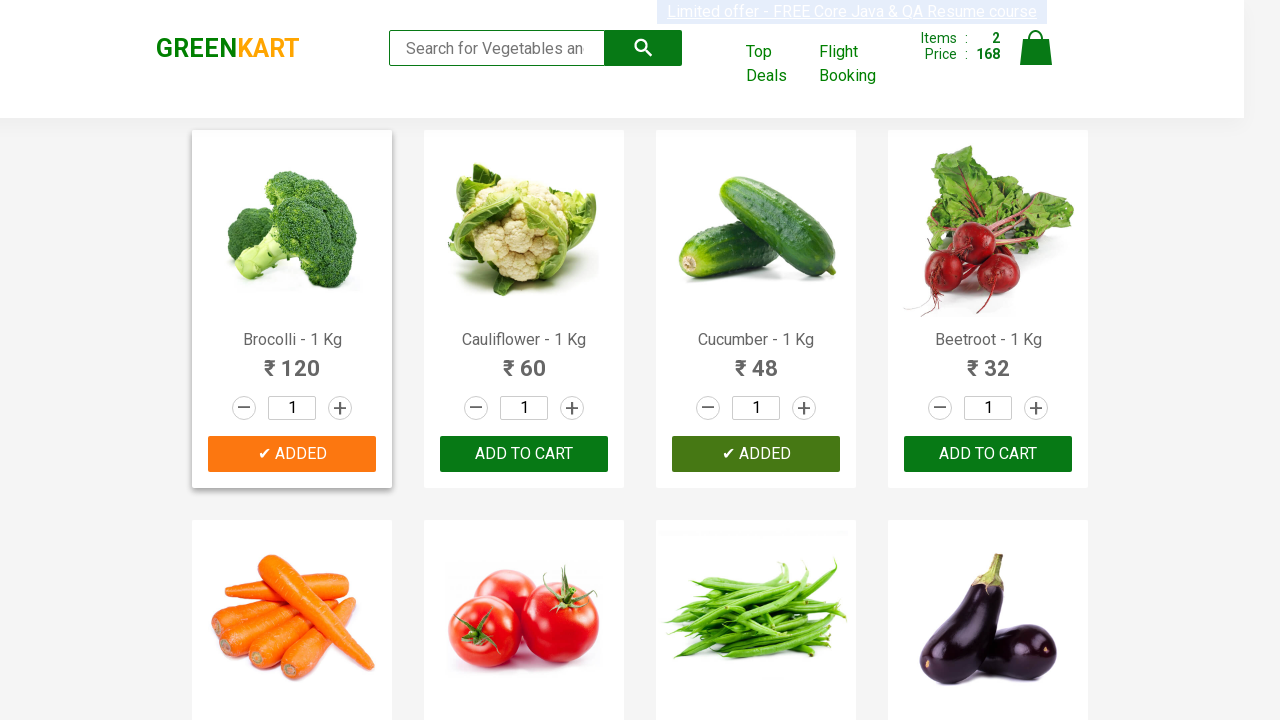

Added 'Beetroot' to cart at (988, 454) on xpath=//div[@class='product-action']/button >> nth=3
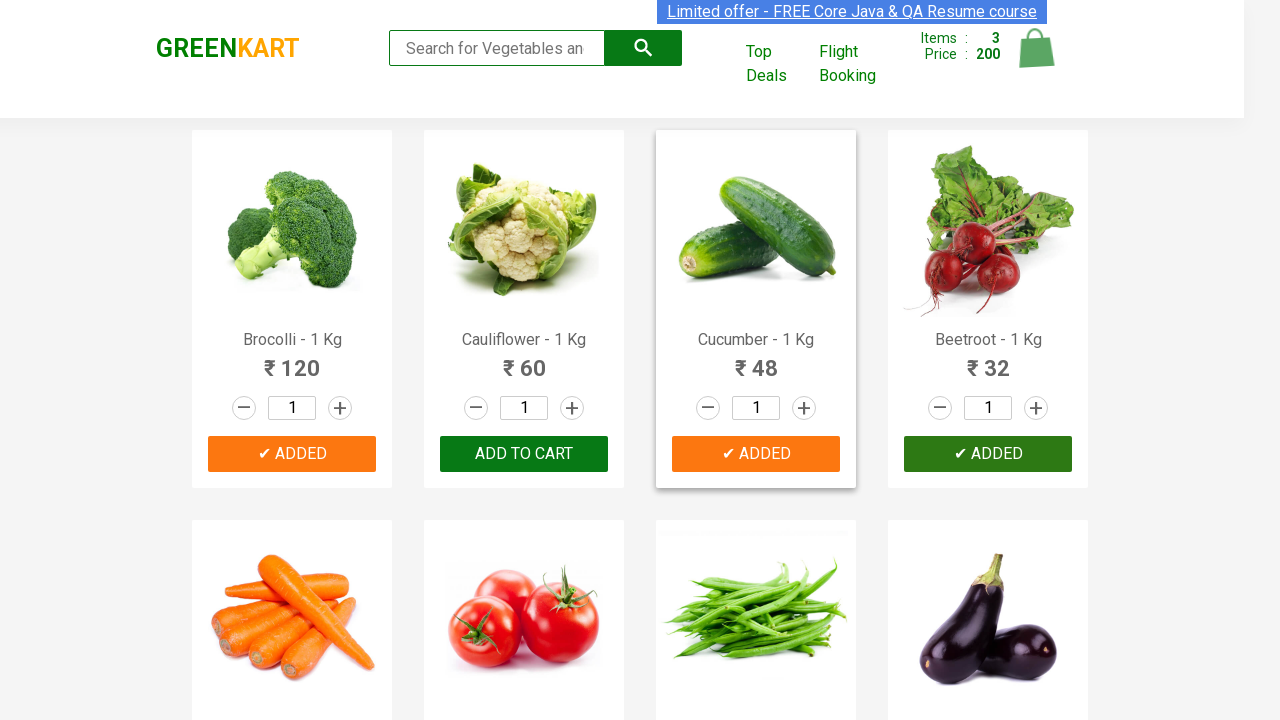

Clicked on cart icon to view cart at (1036, 48) on img[alt='Cart']
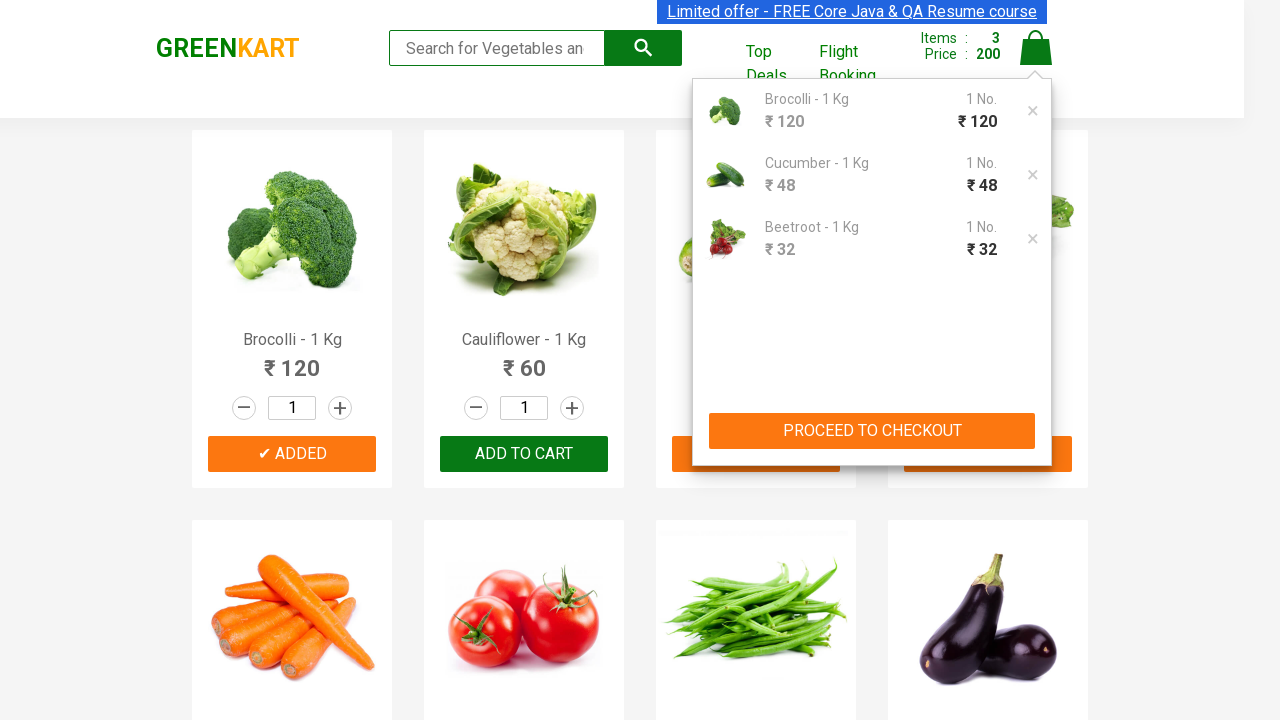

Clicked proceed to checkout button at (872, 431) on xpath=//button[contains(text(),'PROCEED TO CHECKOUT')]
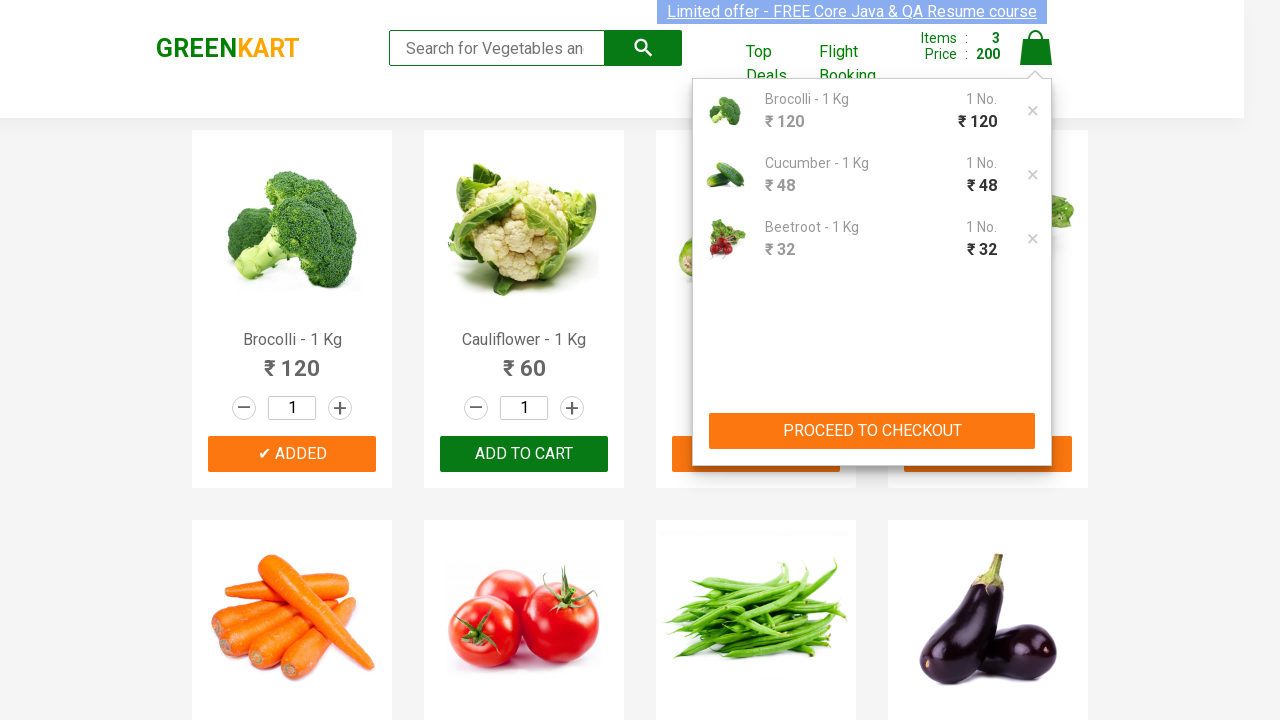

Entered promo code 'rahulshettyacademy' in the promo code field on input.promoCode
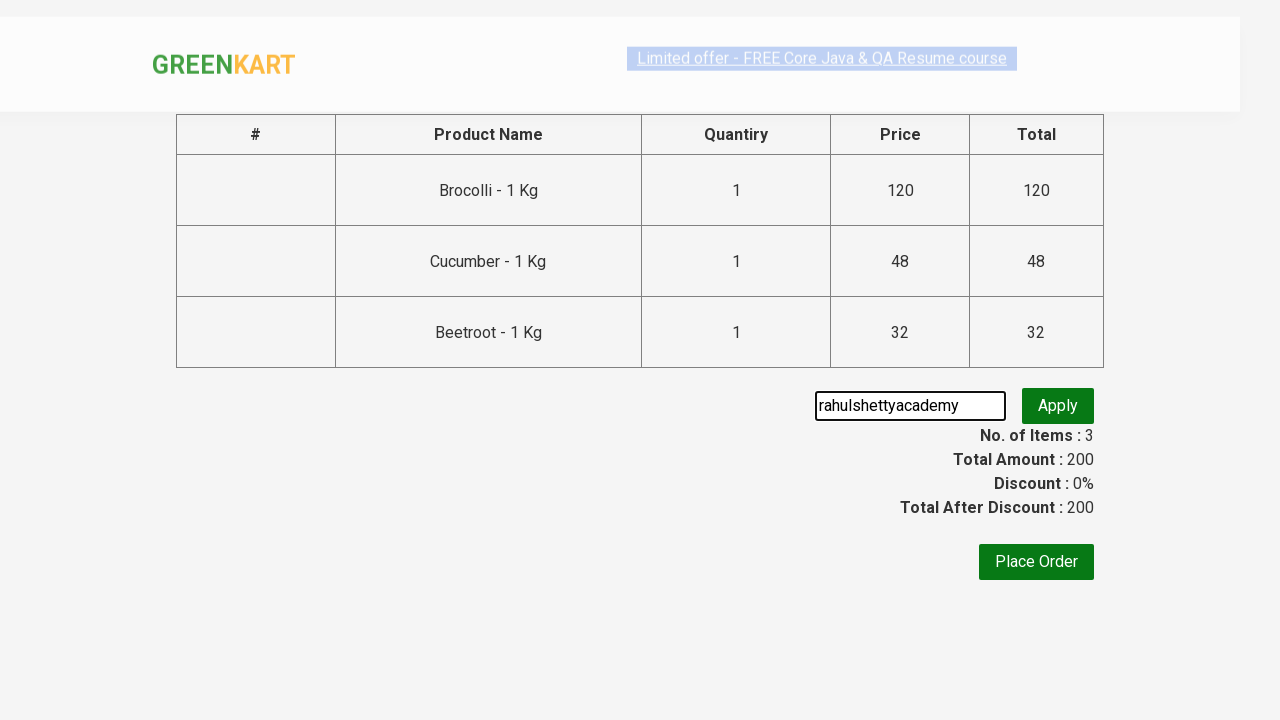

Clicked apply promo button to validate the promo code at (1058, 406) on button.promoBtn
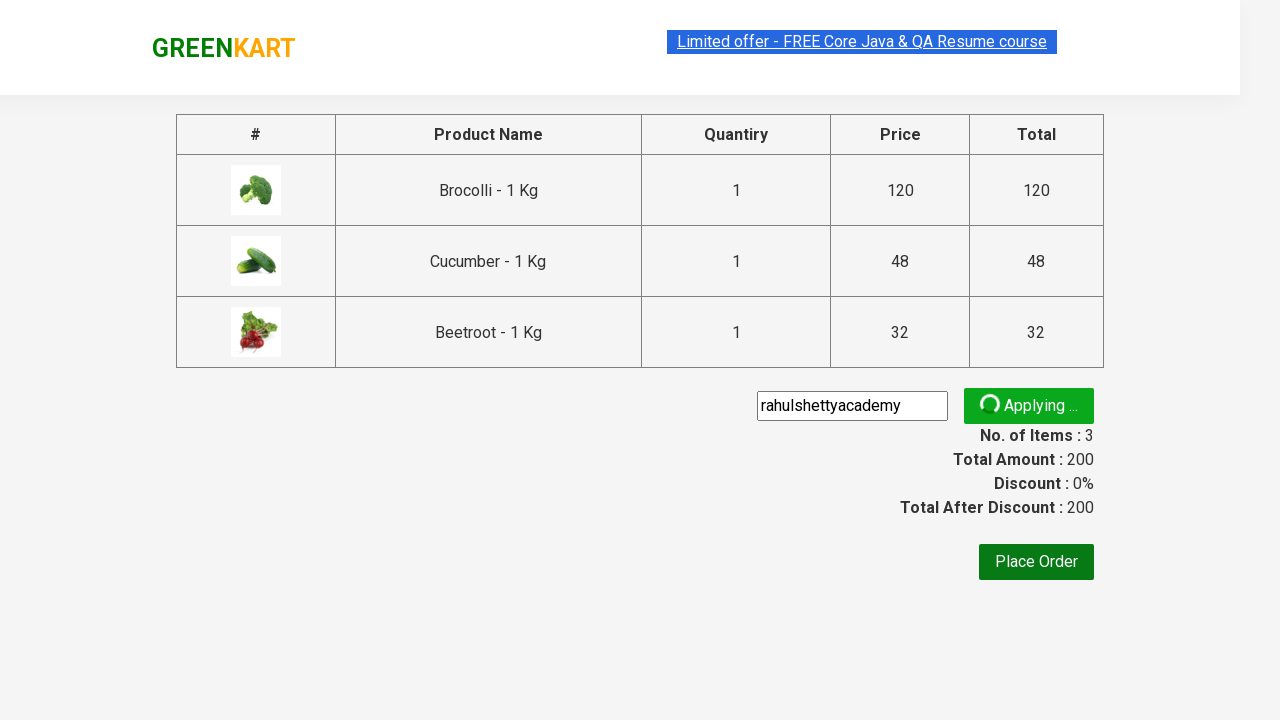

Promo code validation response appeared on the page
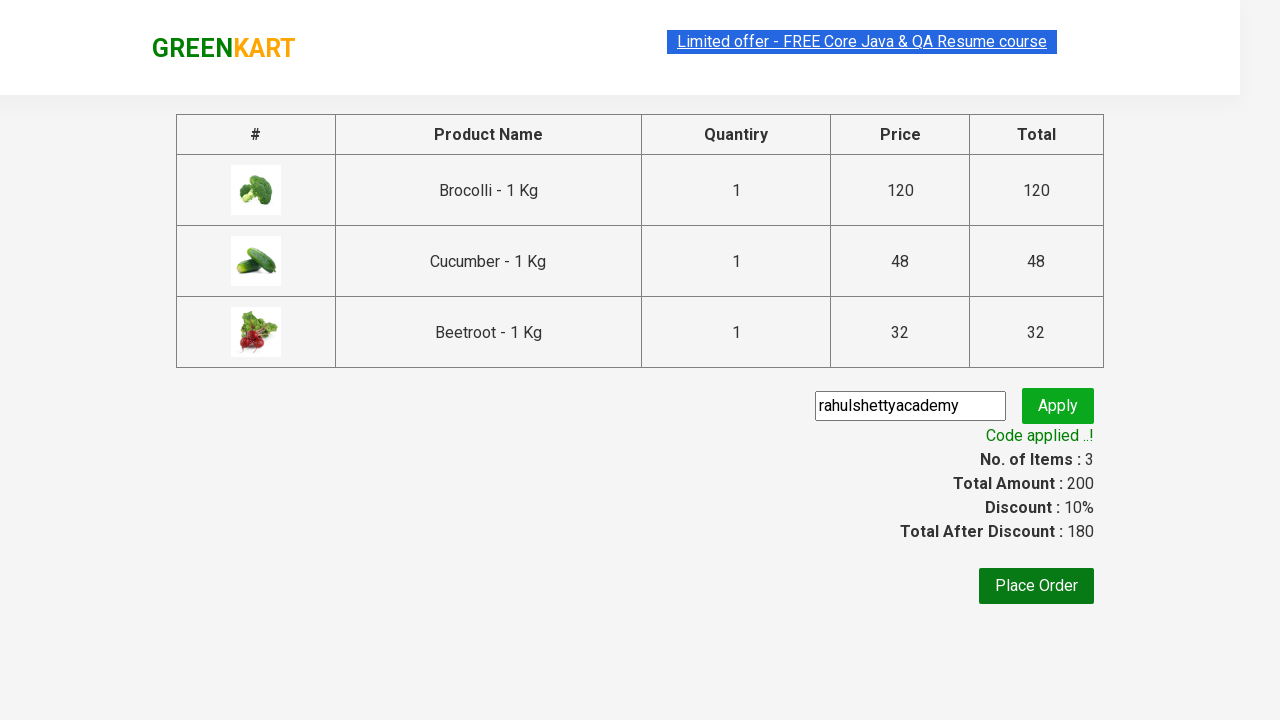

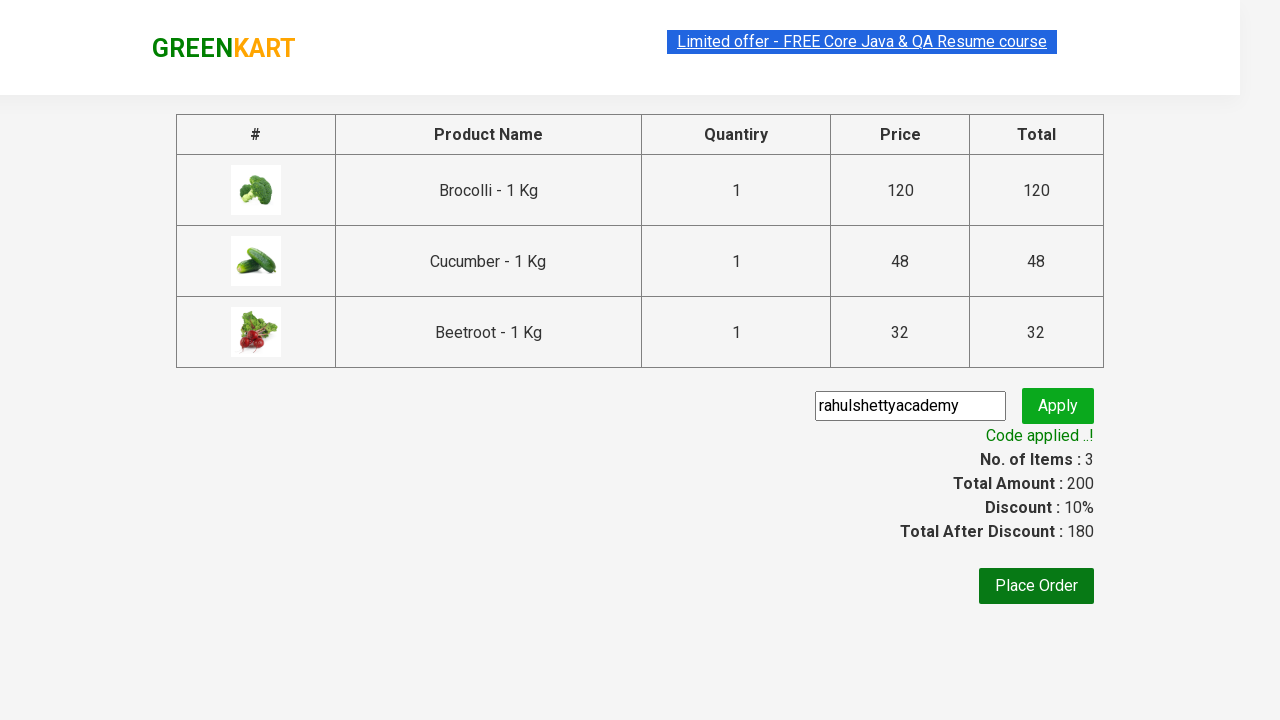